Tests clicking disabled buttons that become enabled dynamically

Starting URL: https://testpages.eviltester.com/styled/dynamic-buttons-disabled.html

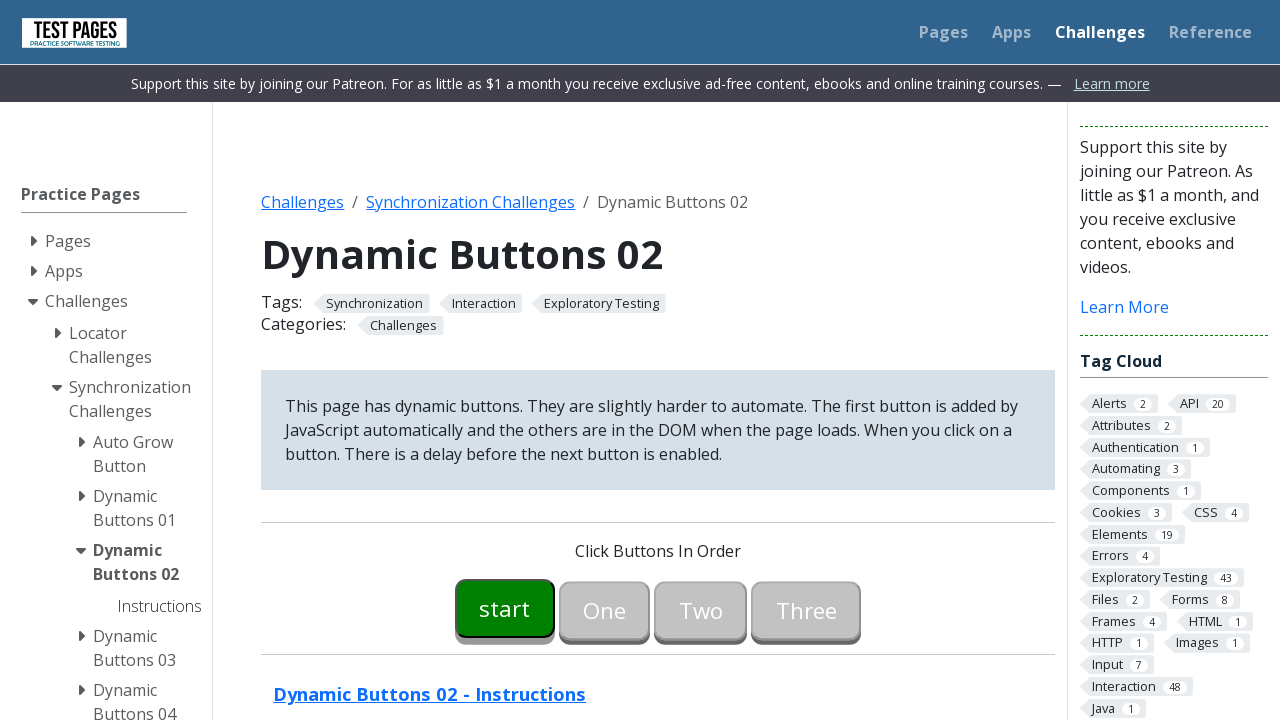

Waited for button 00 to become enabled
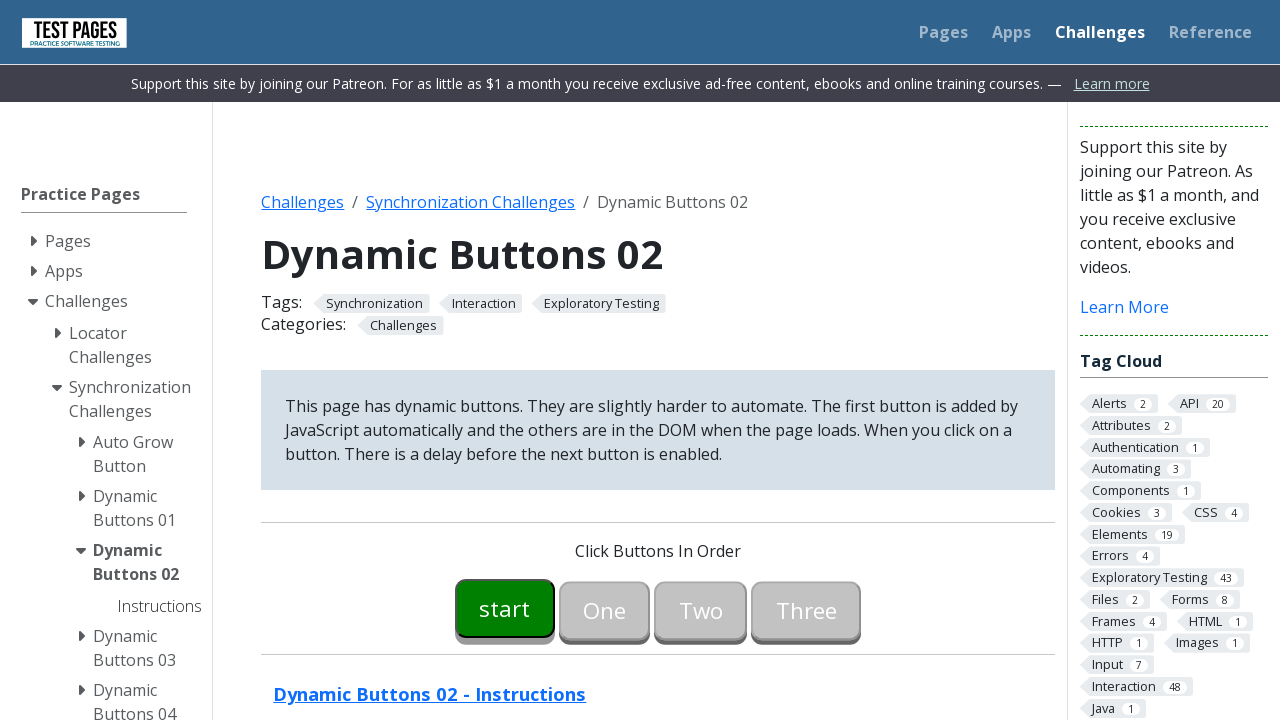

Clicked enabled button 00 at (505, 608) on #button00
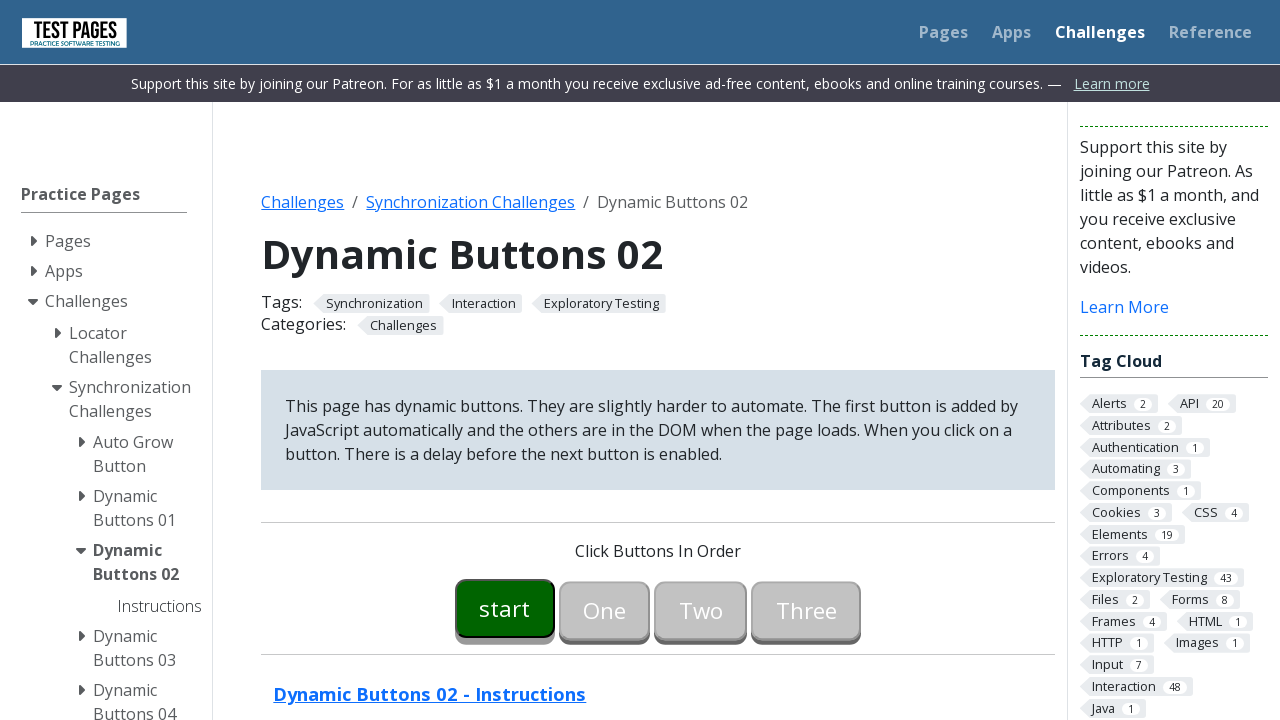

Waited for button 01 to become enabled
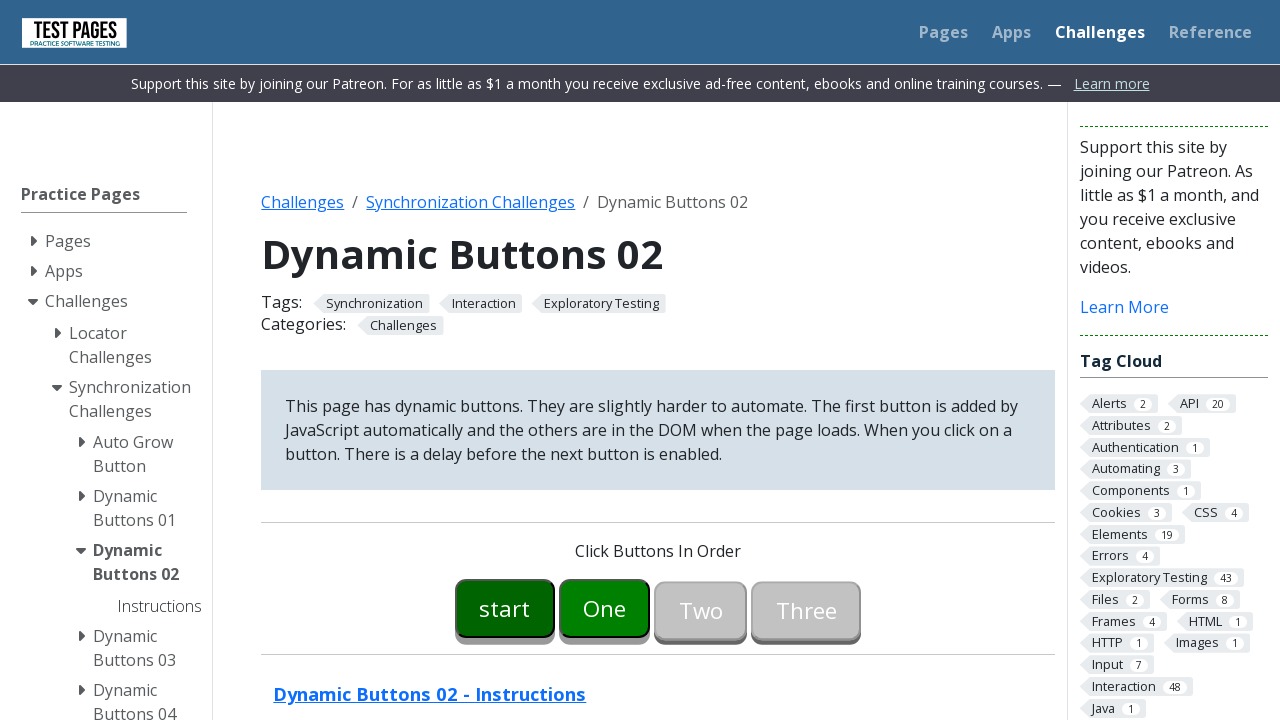

Clicked enabled button 01 at (605, 608) on #button01
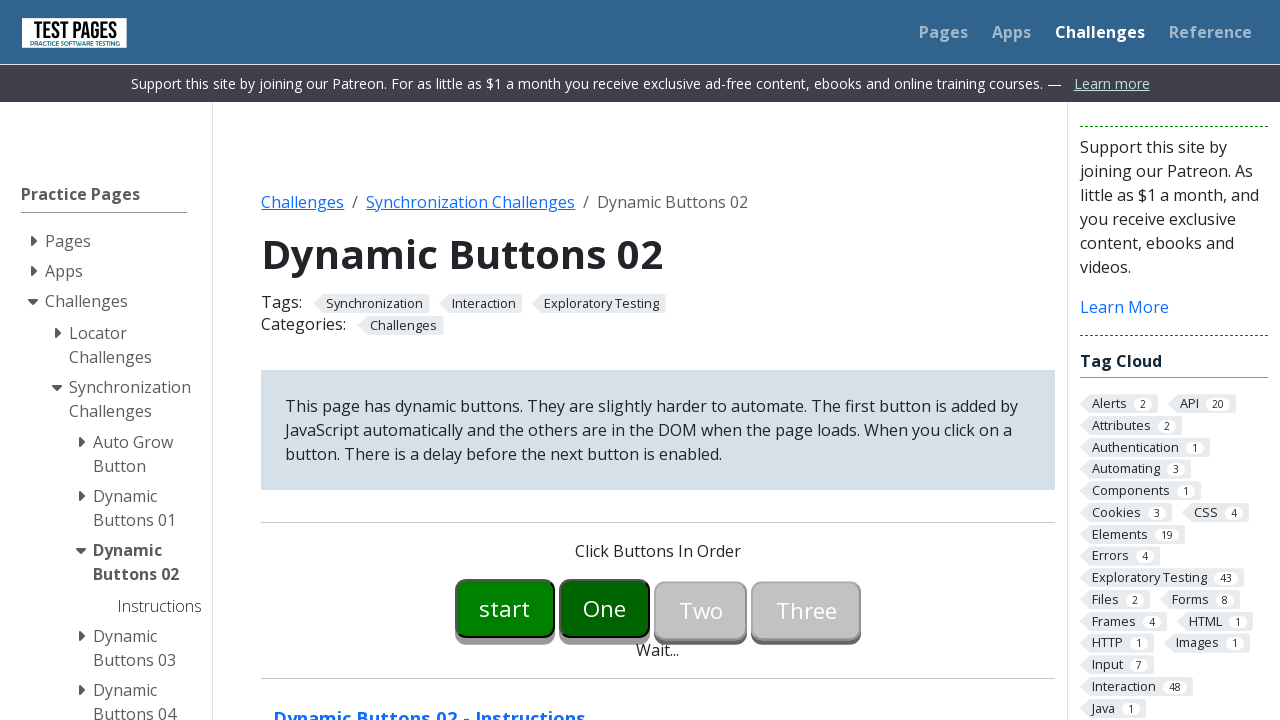

Waited for button 02 to become enabled
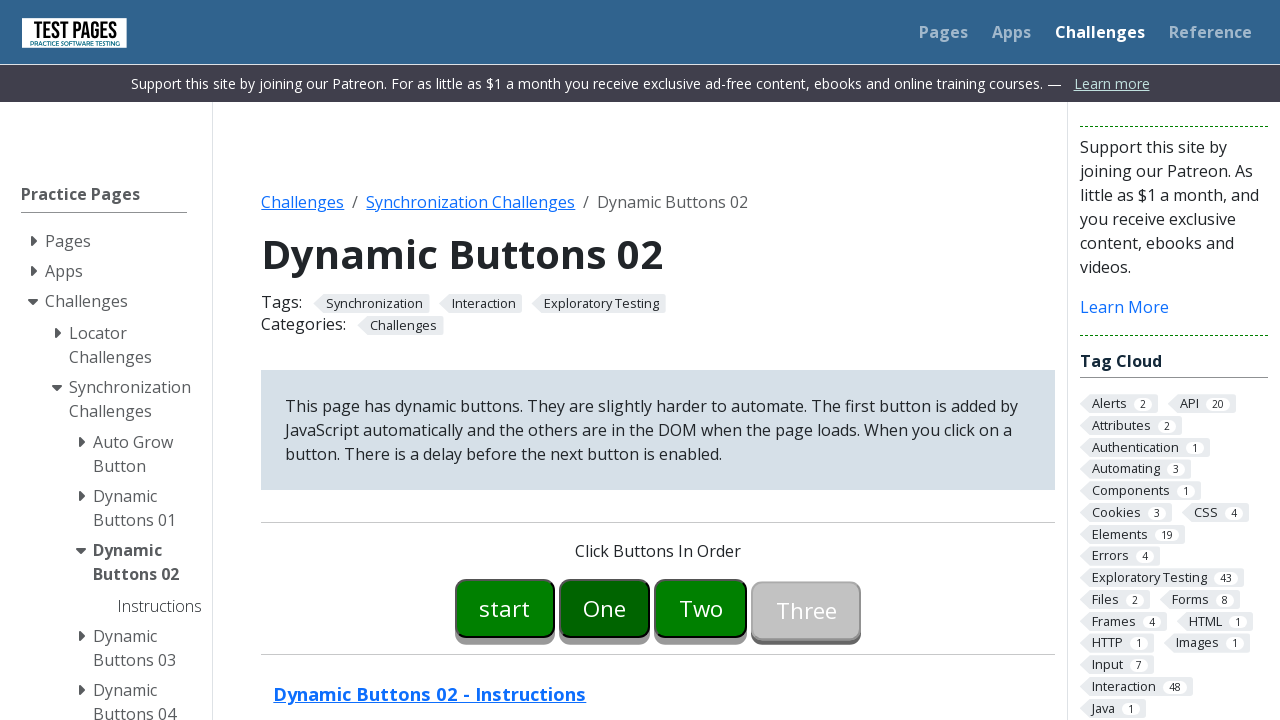

Clicked enabled button 02 at (701, 608) on #button02
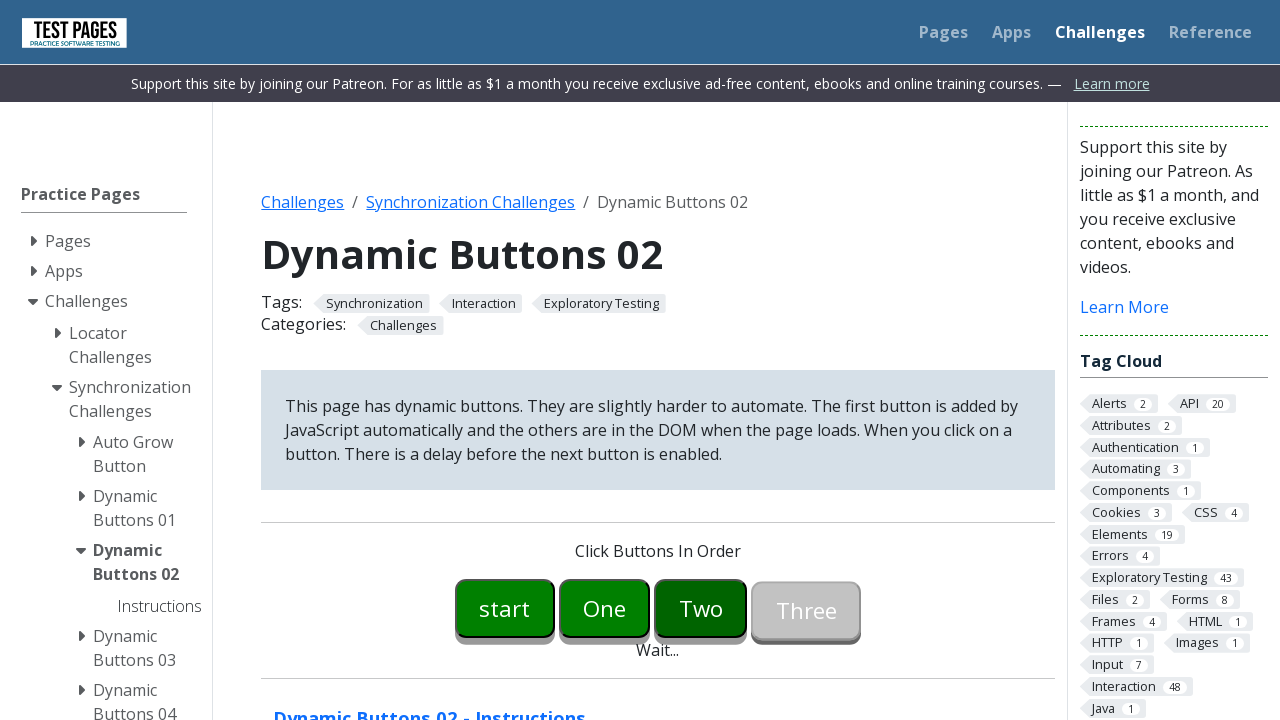

Waited for button 03 to become enabled
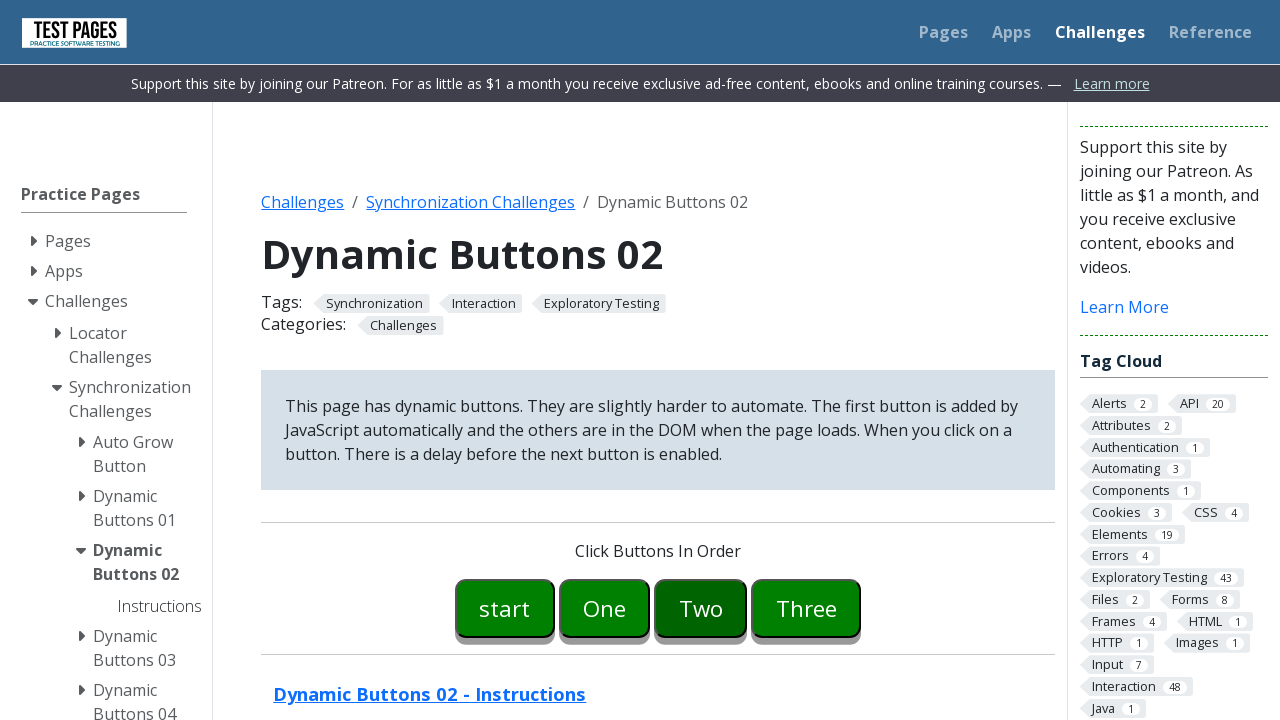

Clicked enabled button 03 at (806, 608) on #button03
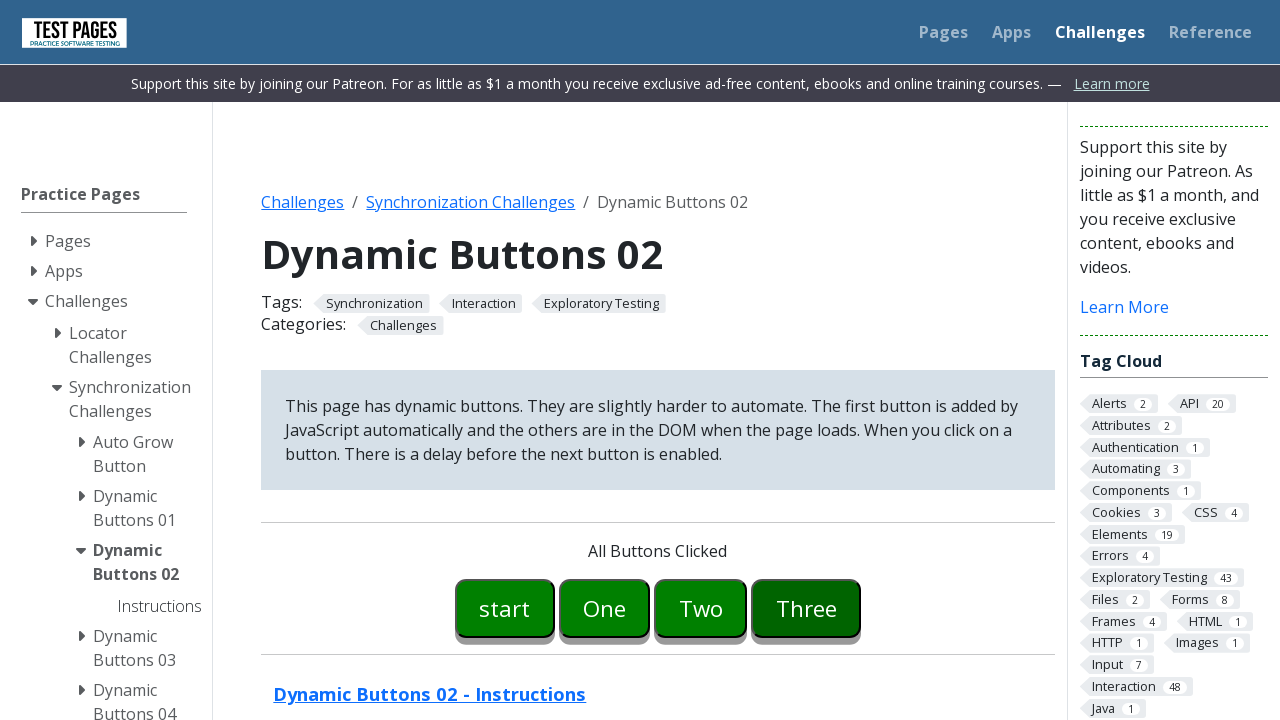

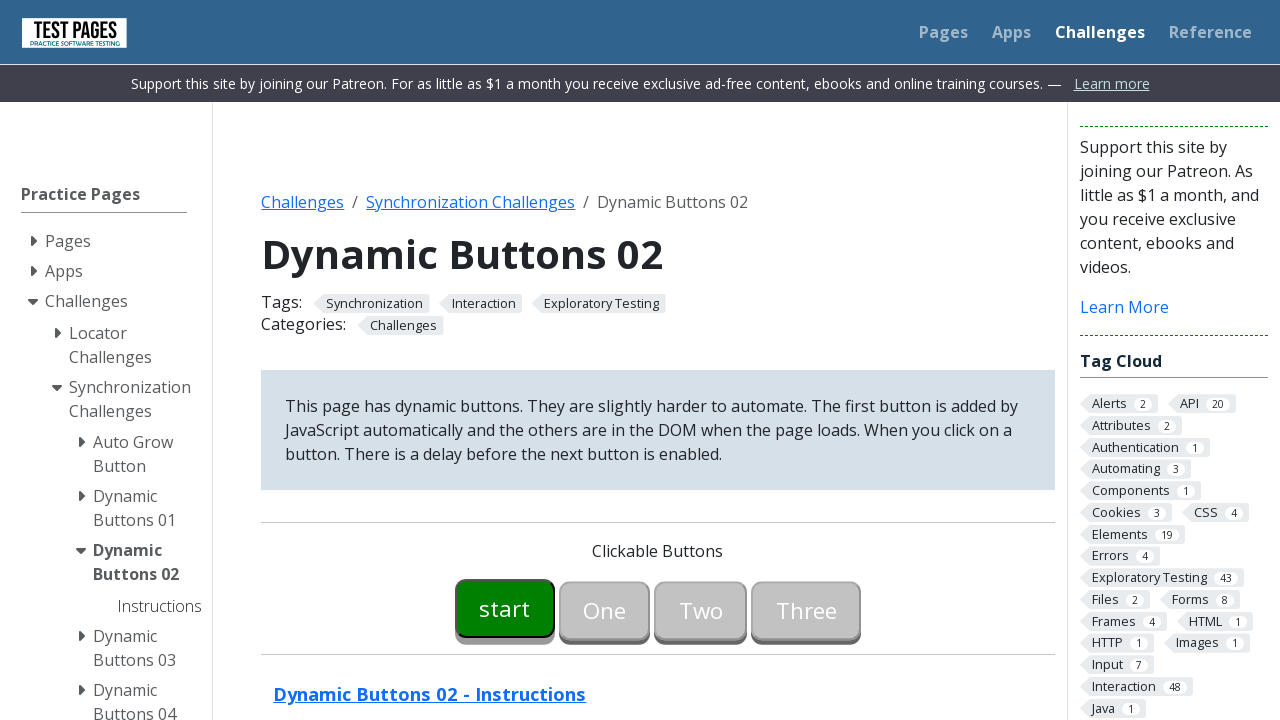